Tests JavaScript prompt popup functionality by clicking a button to trigger a prompt alert, entering text into it, and accepting the alert

Starting URL: https://demoqa.com/alerts

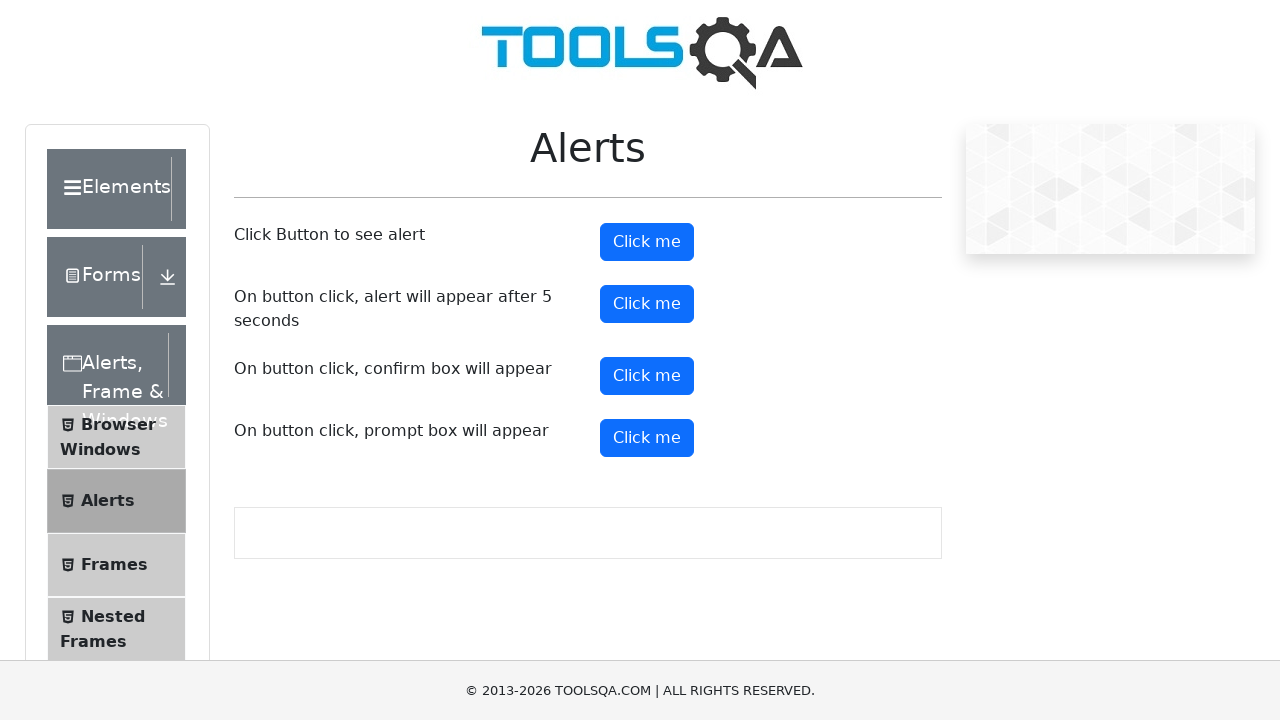

Scrolled down the page to make button visible
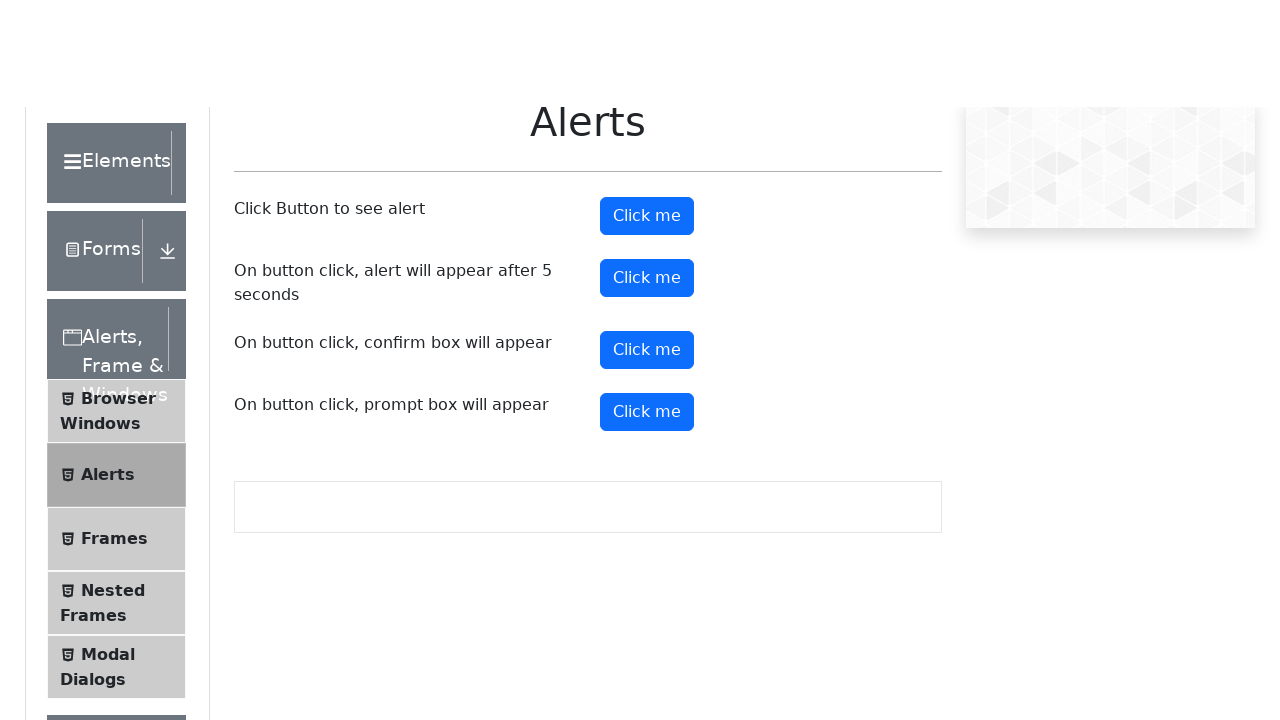

Waited for page to settle
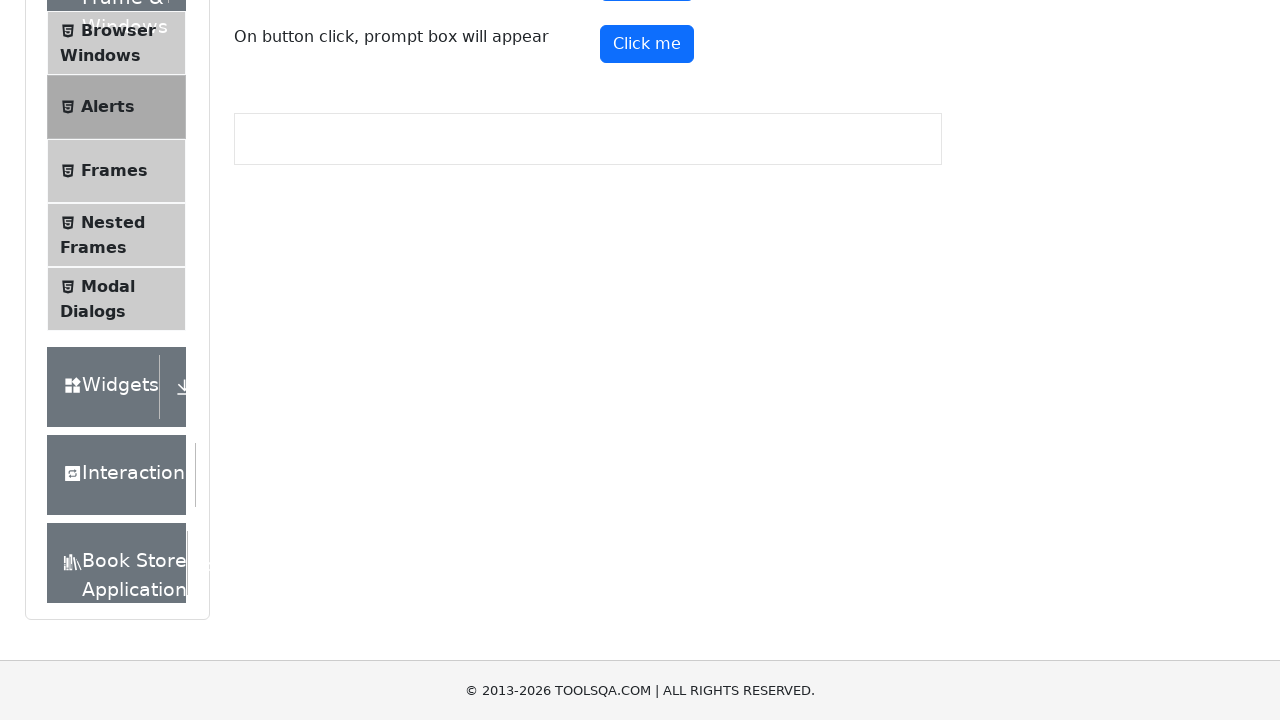

Set up dialog handler to accept prompt with text 'TestUser2024'
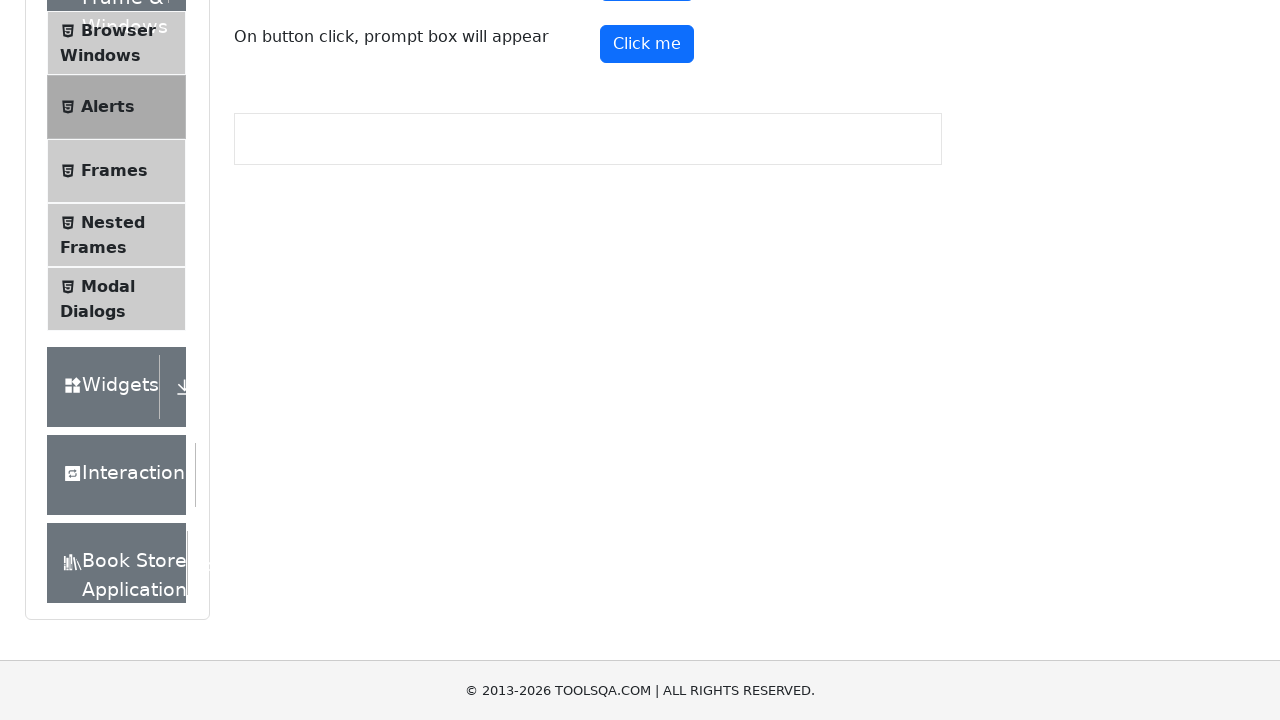

Clicked the prompt button to trigger JavaScript prompt at (647, 44) on #promtButton
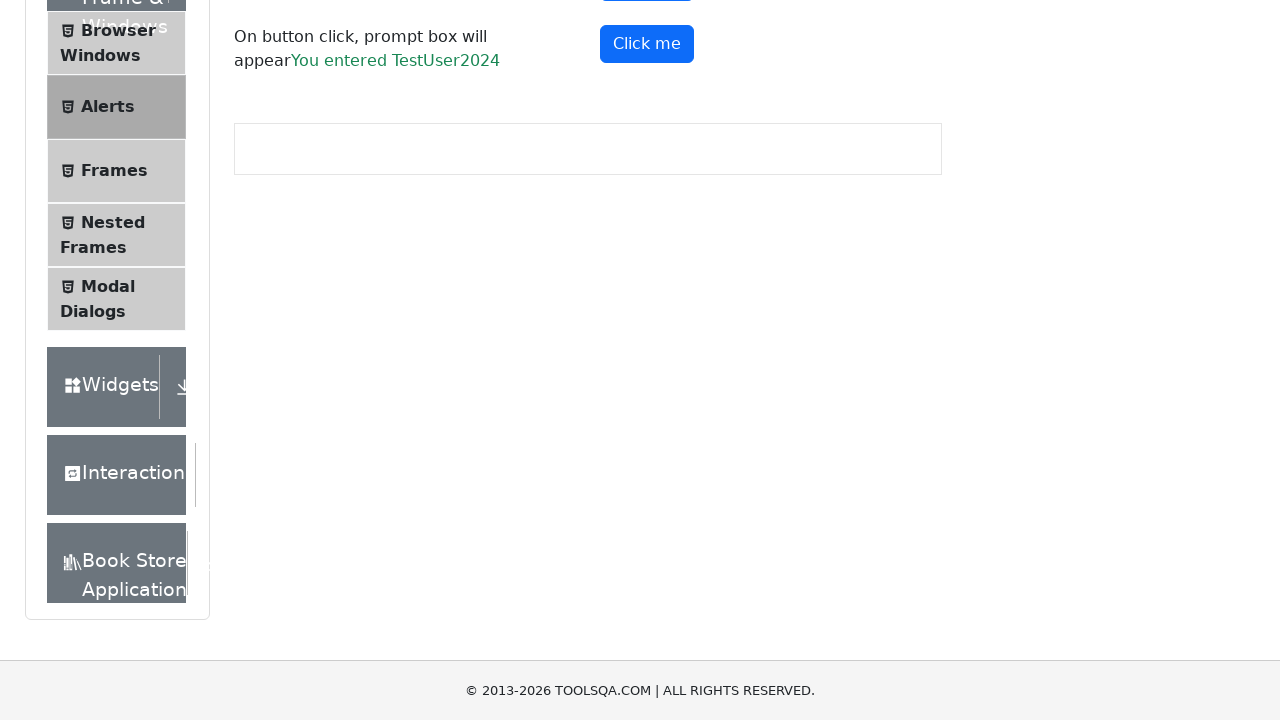

Prompt result appeared on page
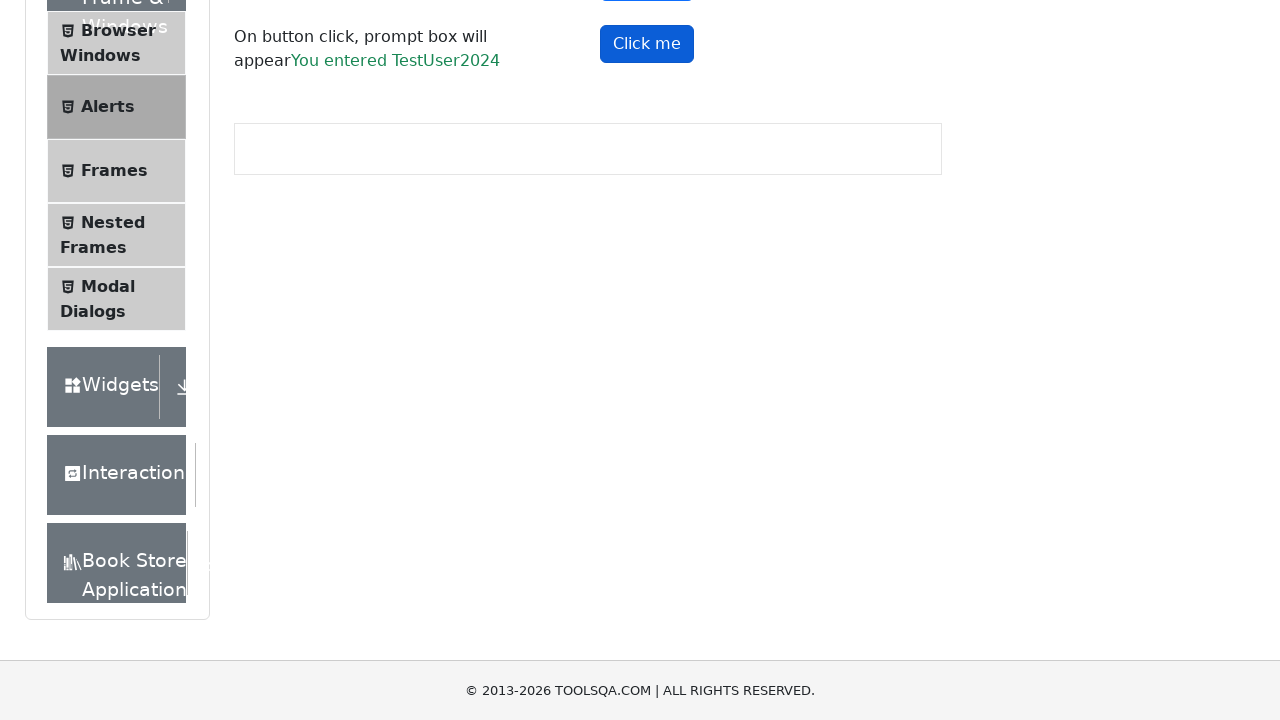

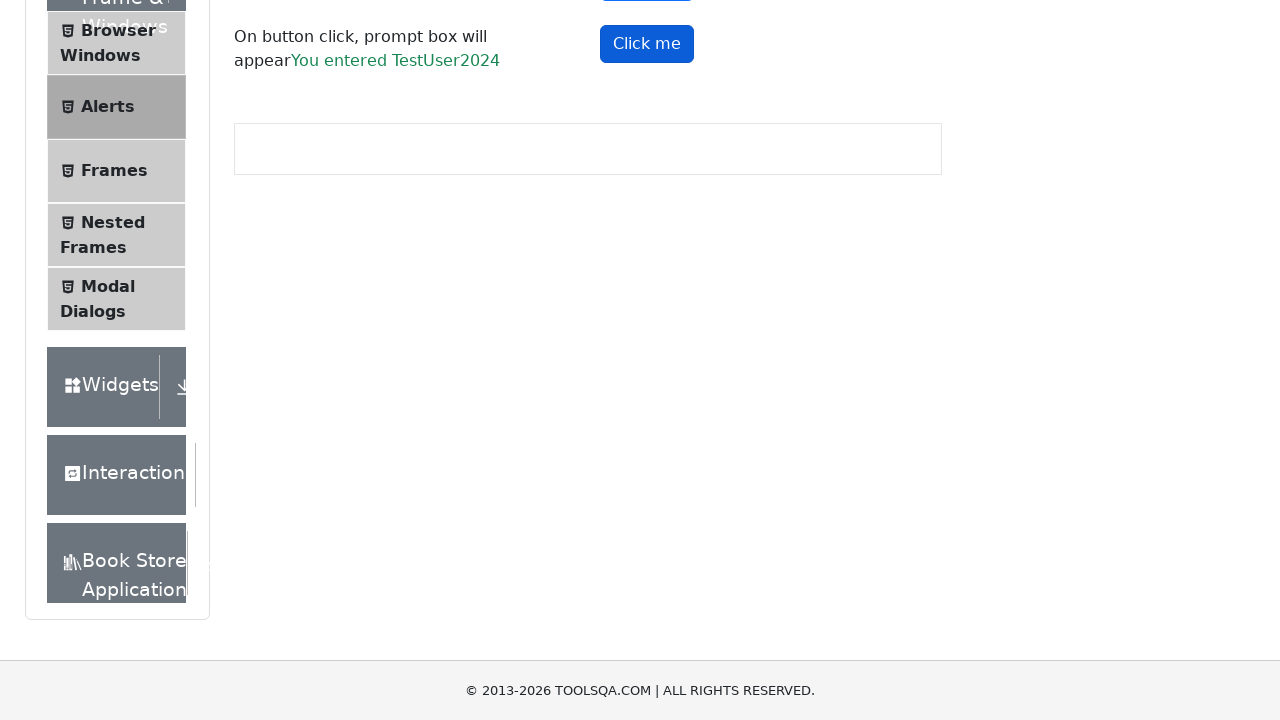